Tests a registration form by filling in first name, last name, and email fields, then submitting the form and verifying the success message appears.

Starting URL: http://suninjuly.github.io/registration1.html

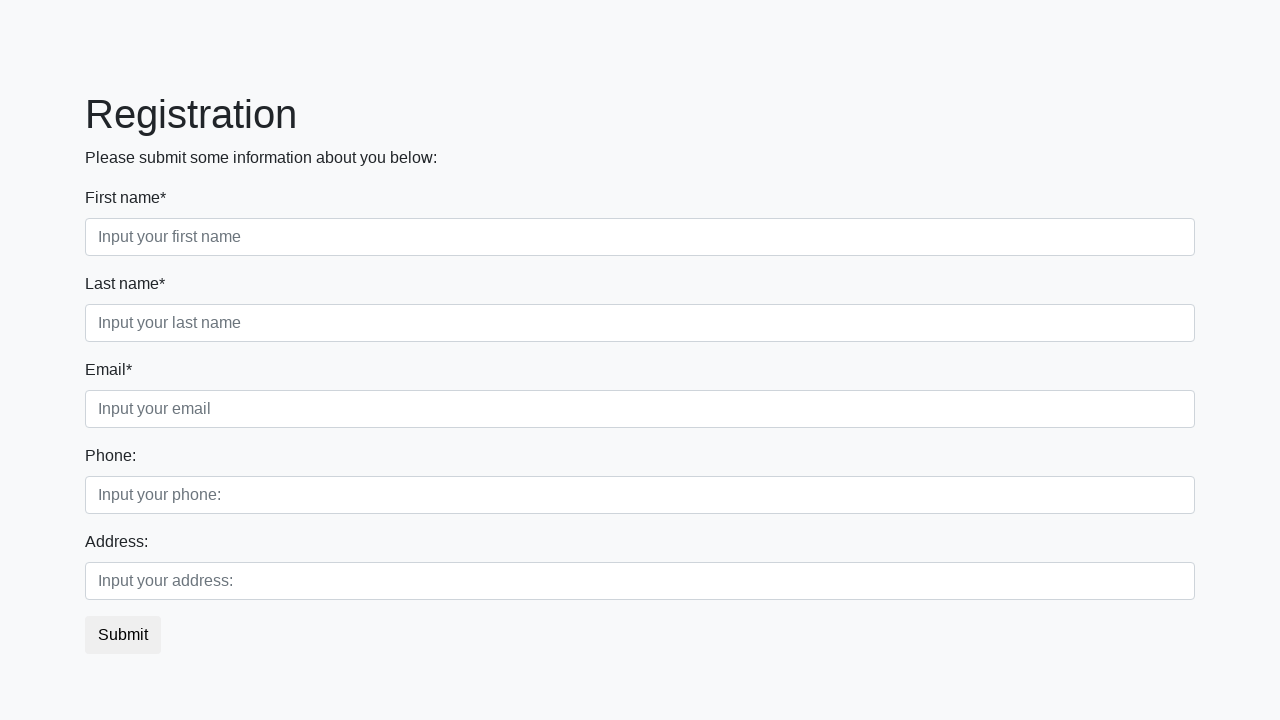

Filled first name field with 'FirstName' on //form/div[1]/div[1]/input
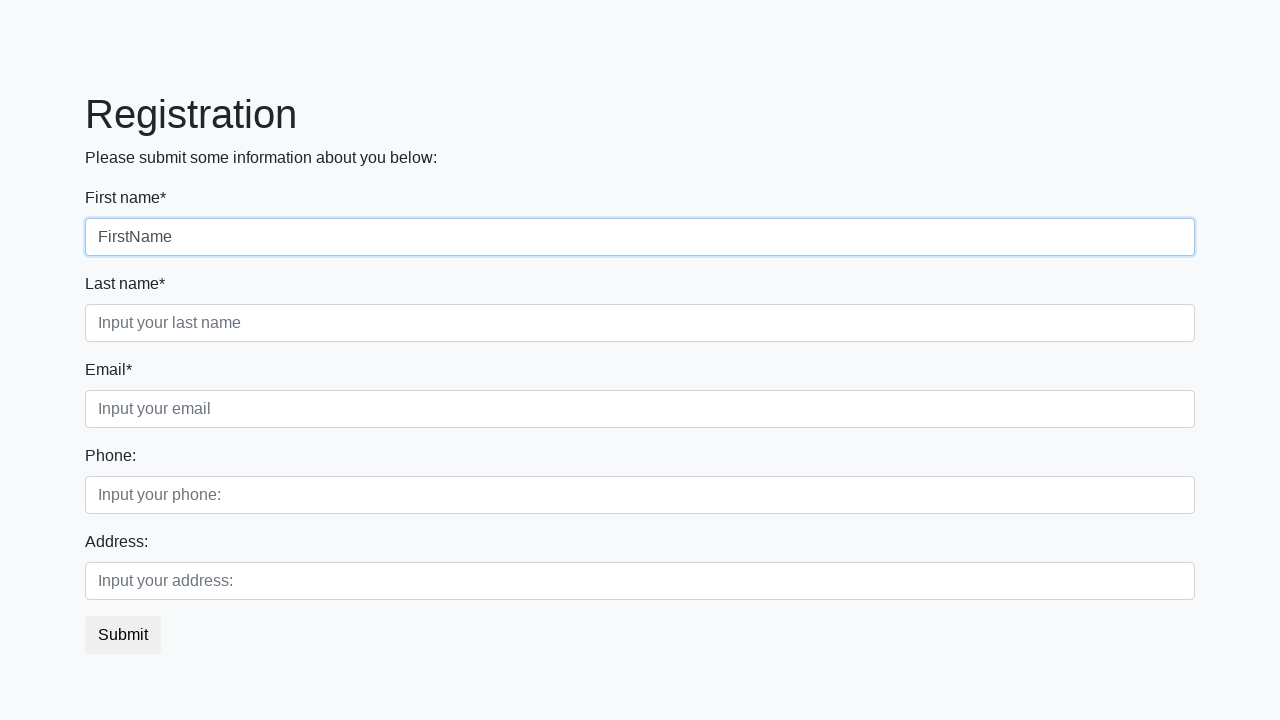

Filled last name field with 'LasttName' on //form/div[1]/div[2]/input
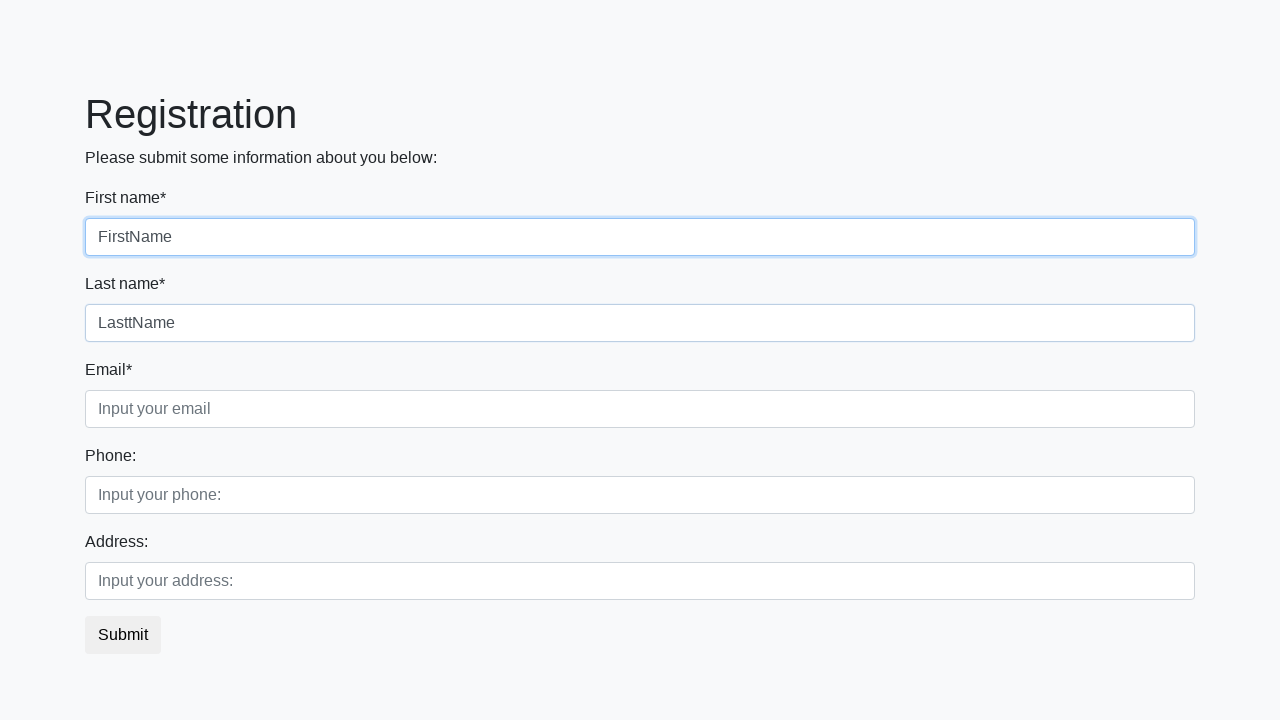

Filled email field with 'test@te.st' on //form/div[1]/div[3]/input
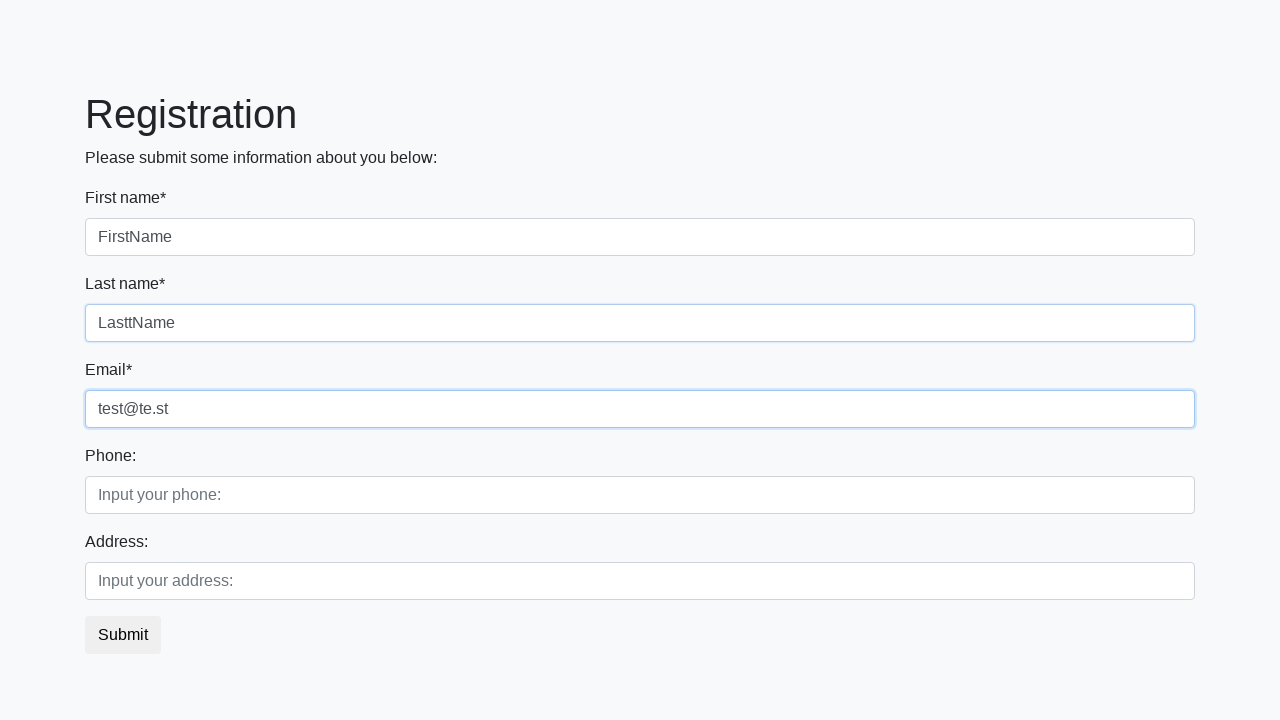

Clicked submit button to register at (123, 635) on button.btn
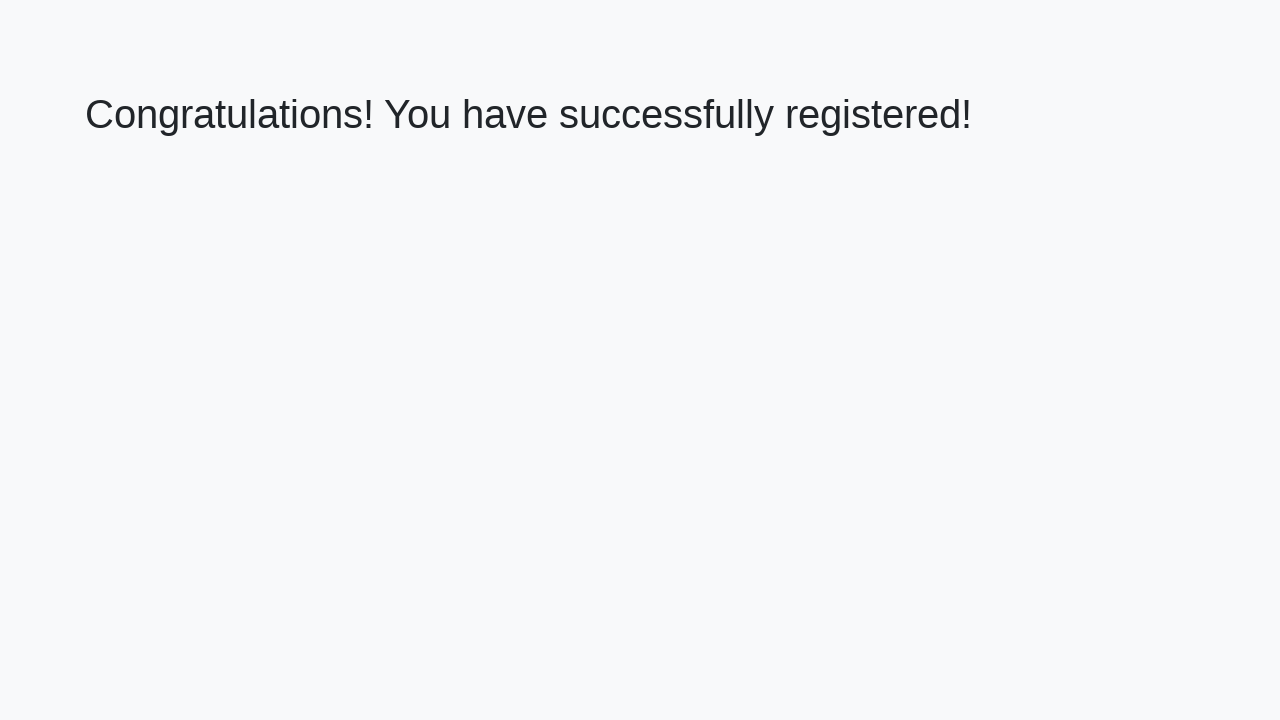

Success message appeared
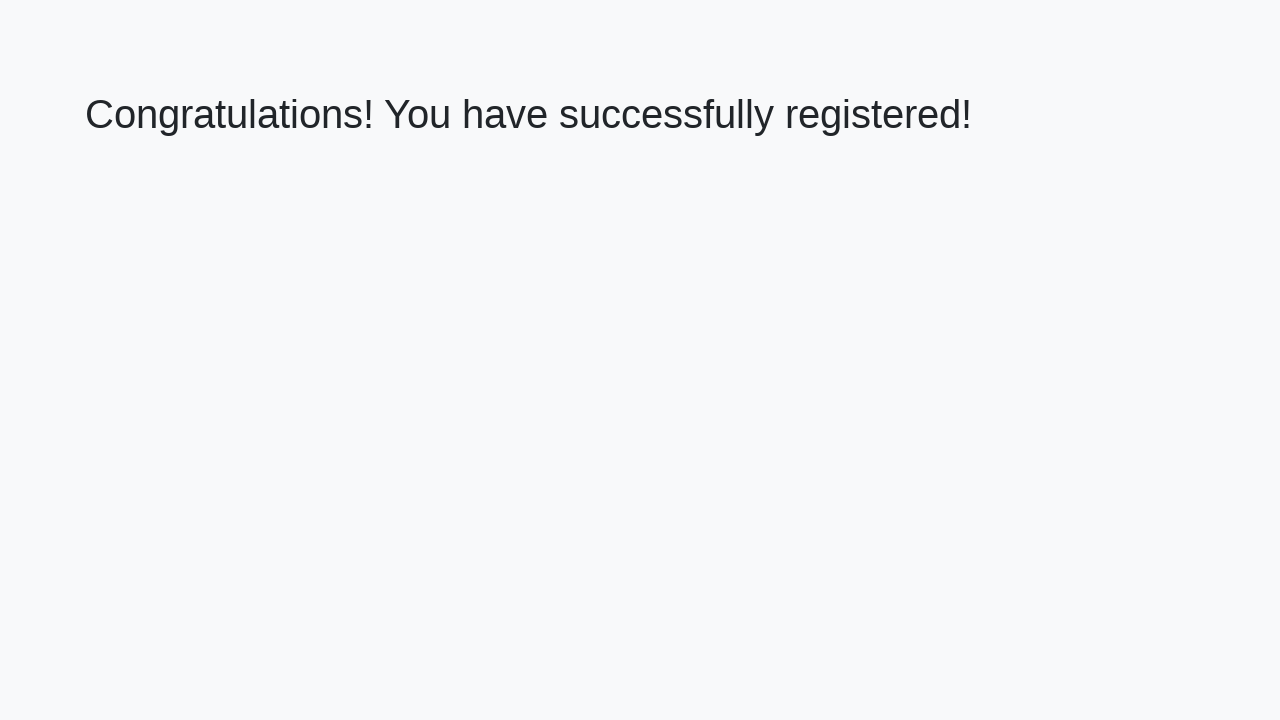

Verified success message: 'Congratulations! You have successfully registered!'
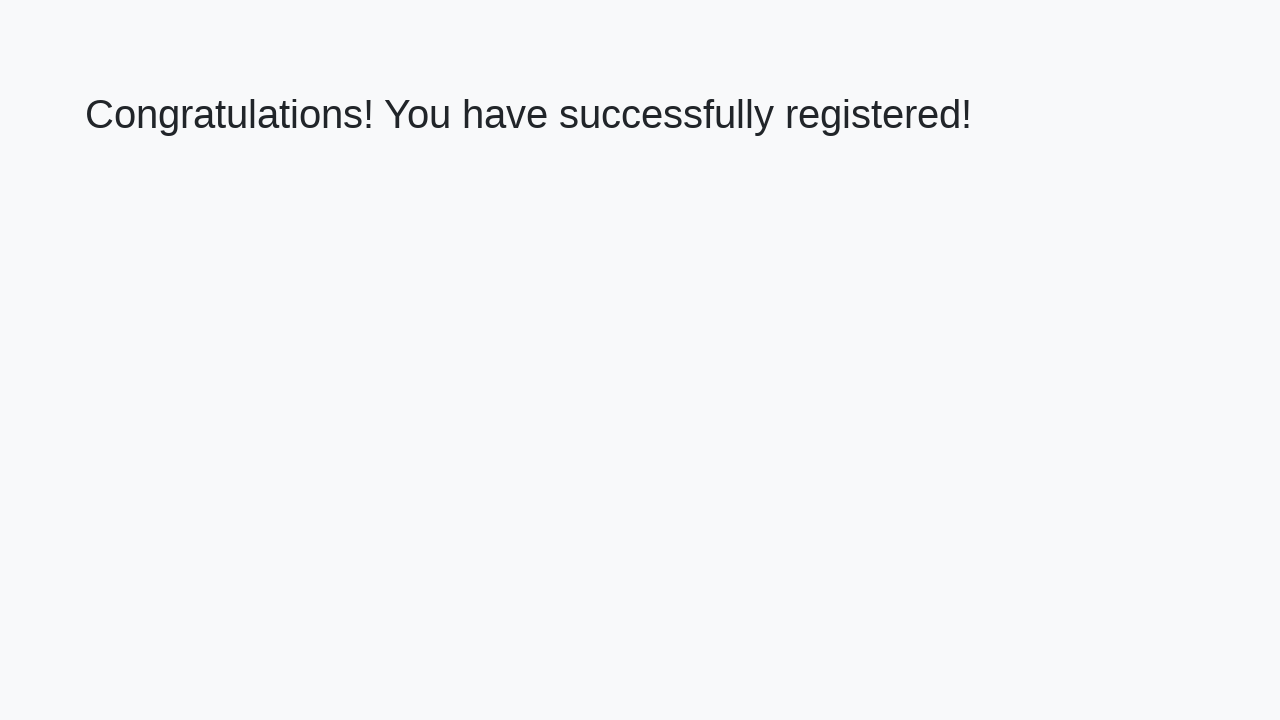

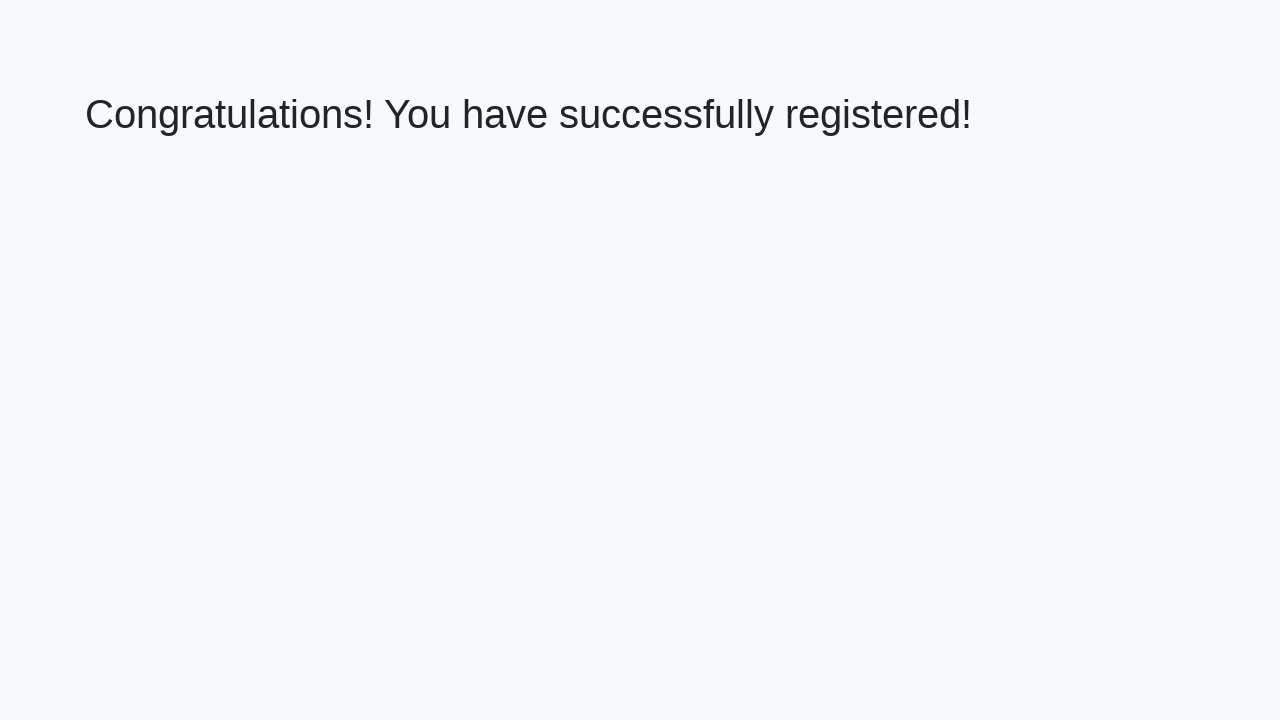